Tests browser window handling by opening new tabs and windows, then iterating through all open windows to get their URLs

Starting URL: https://demoqa.com/browser-windows

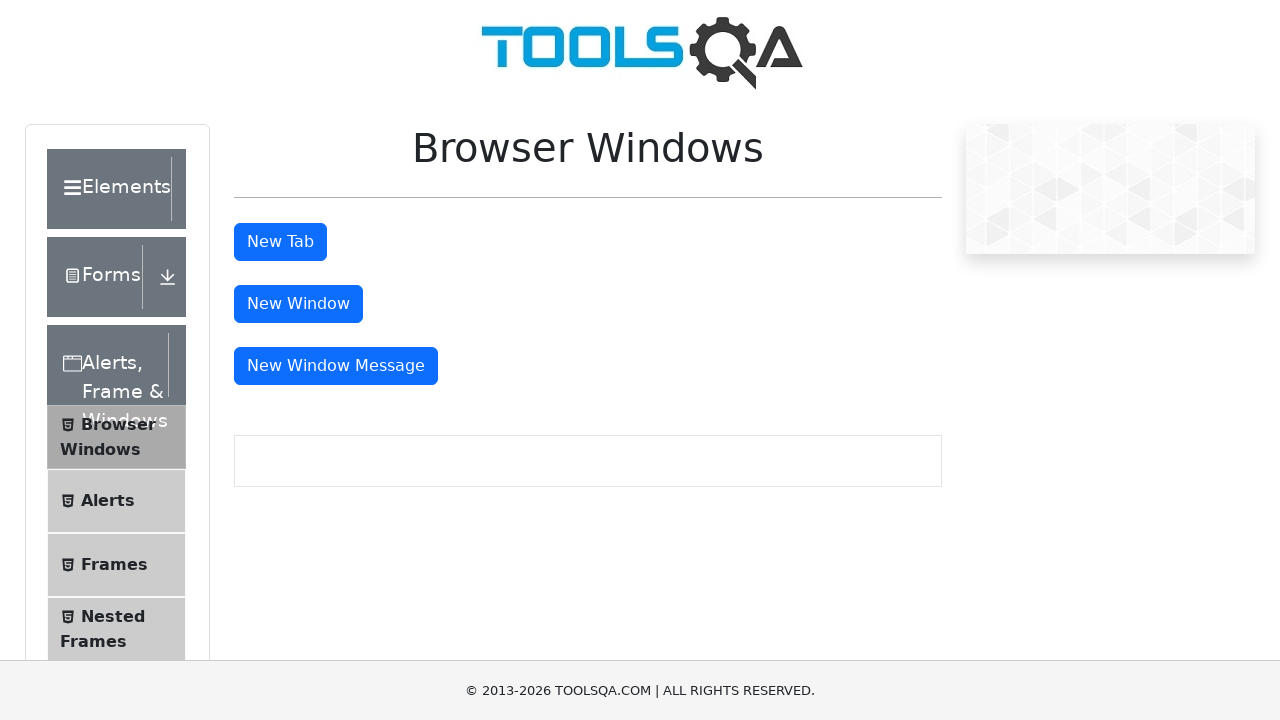

Navigated to browser windows demo page
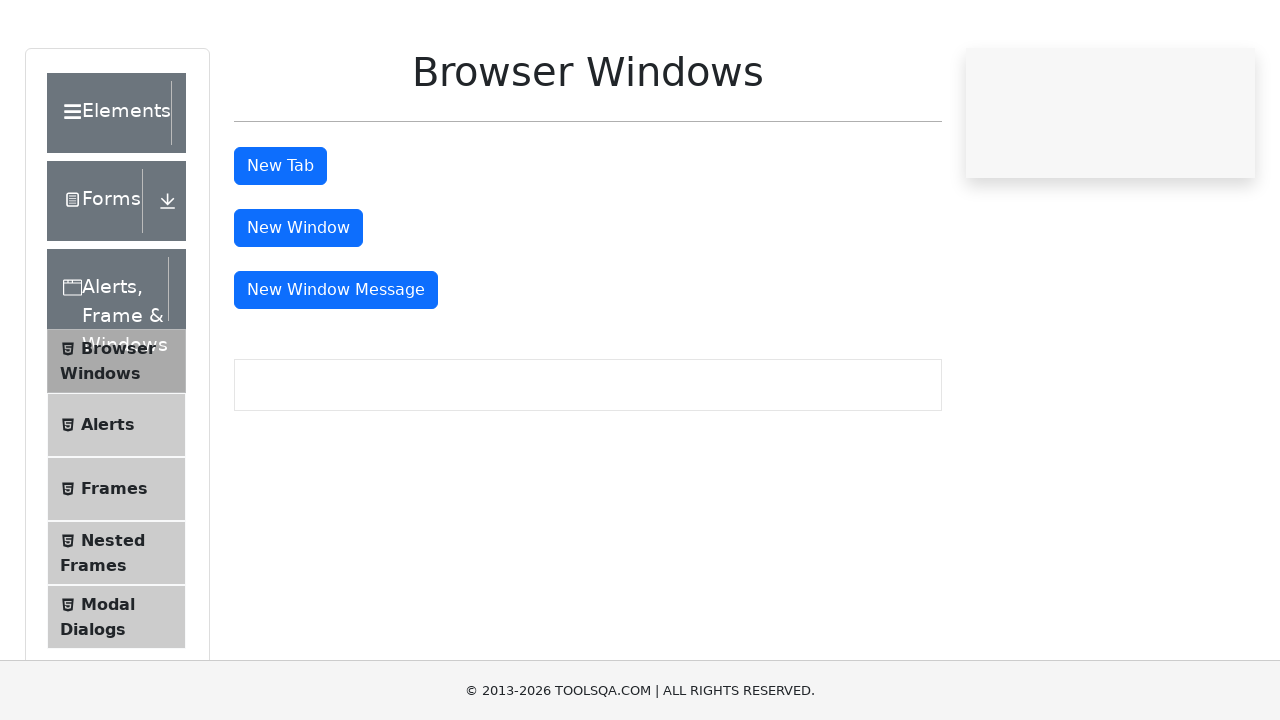

Clicked button to open new tab at (280, 242) on #tabButton
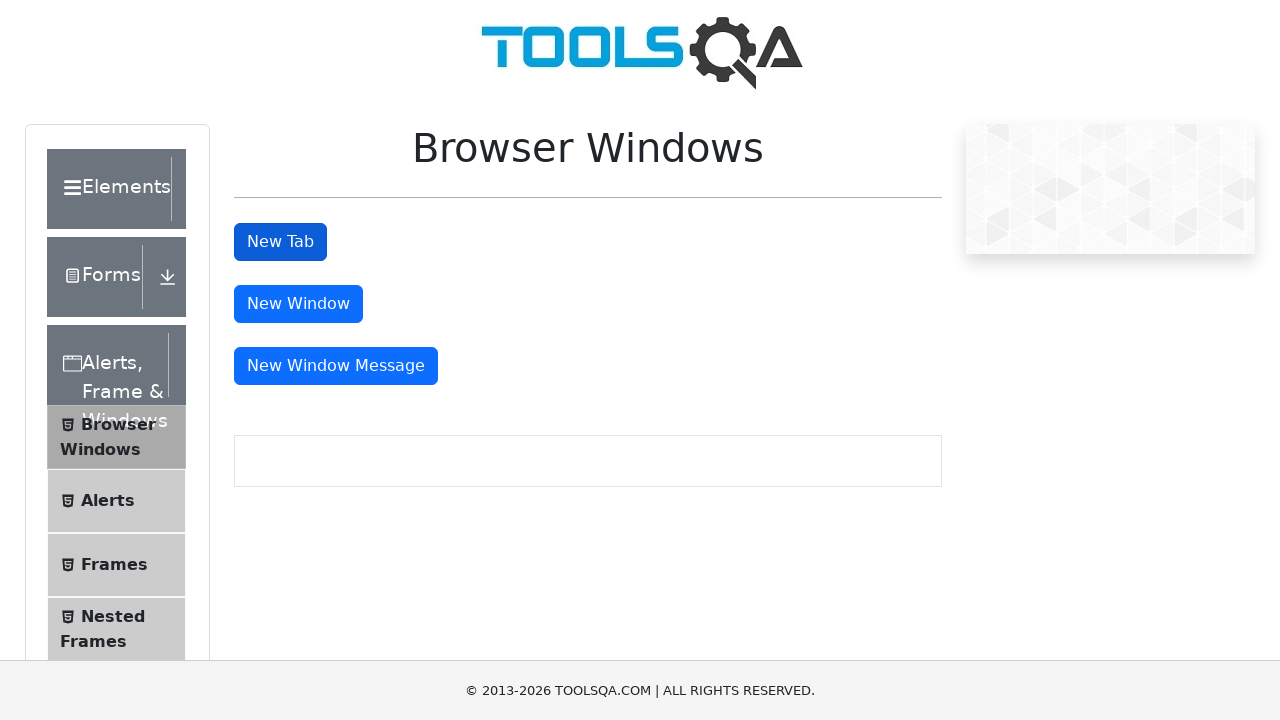

Clicked button to open new window at (298, 304) on #windowButton
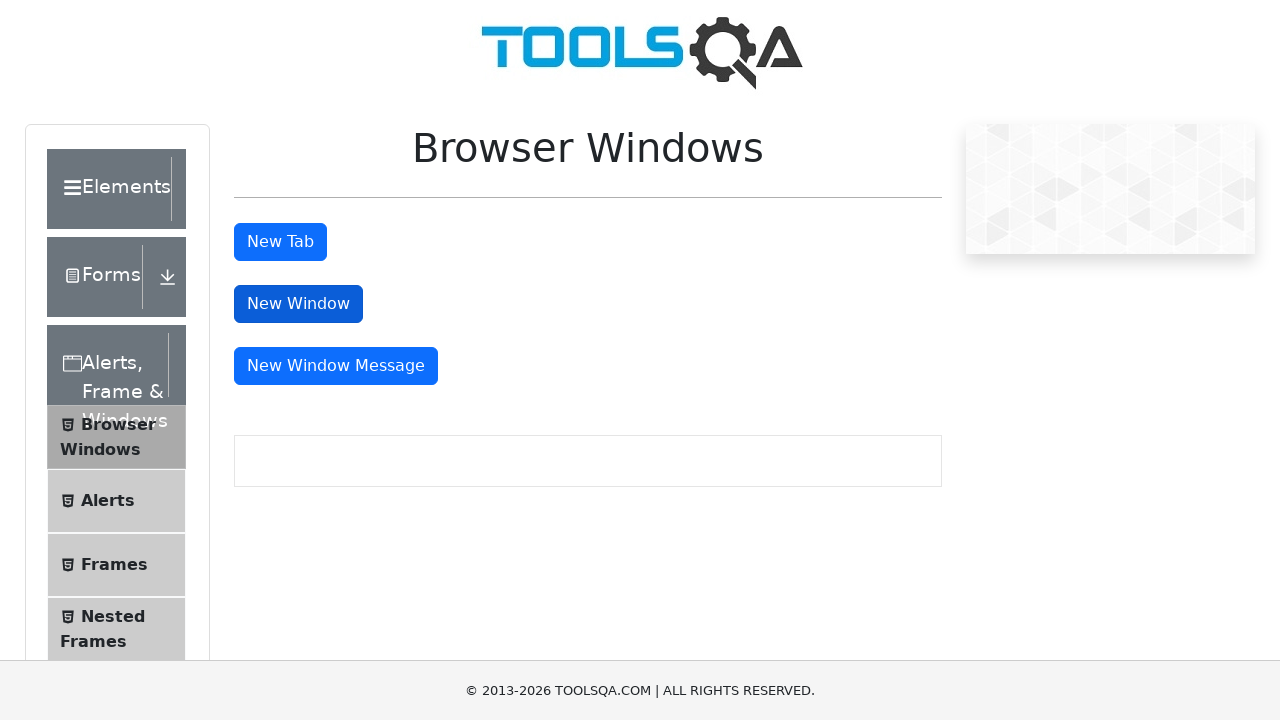

Retrieved all open pages from context
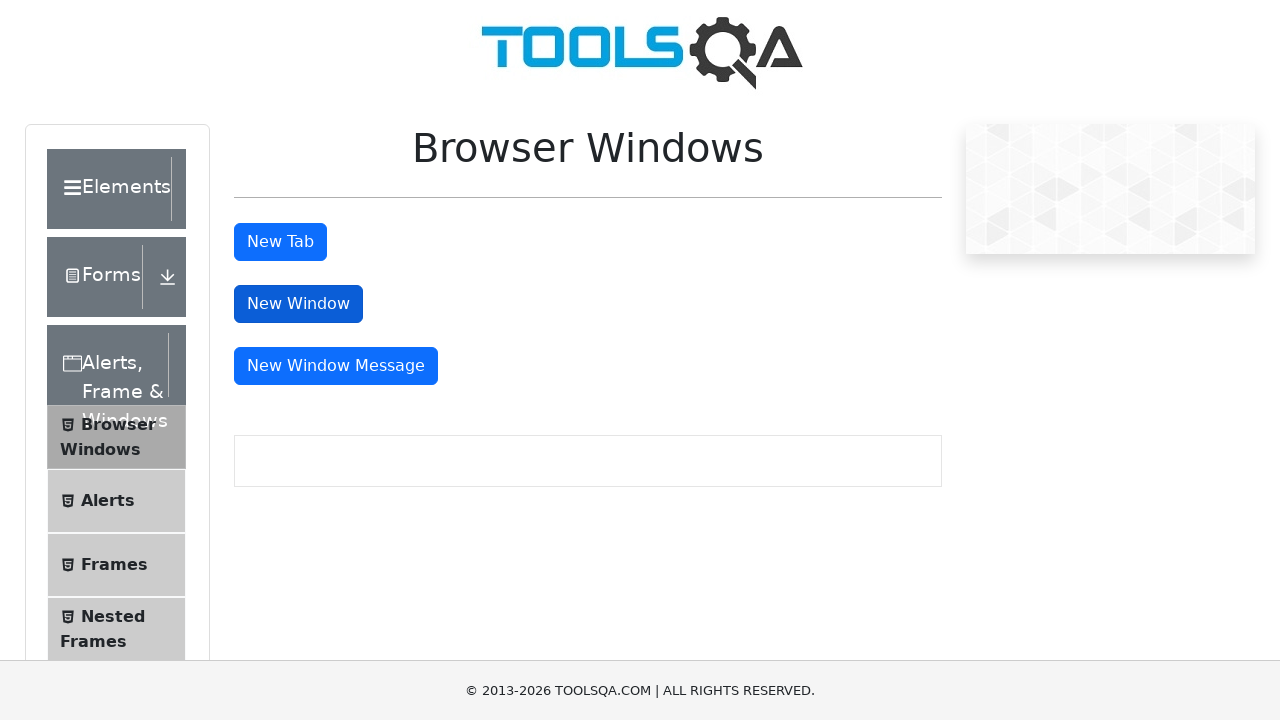

Retrieved URL: https://demoqa.com/browser-windows
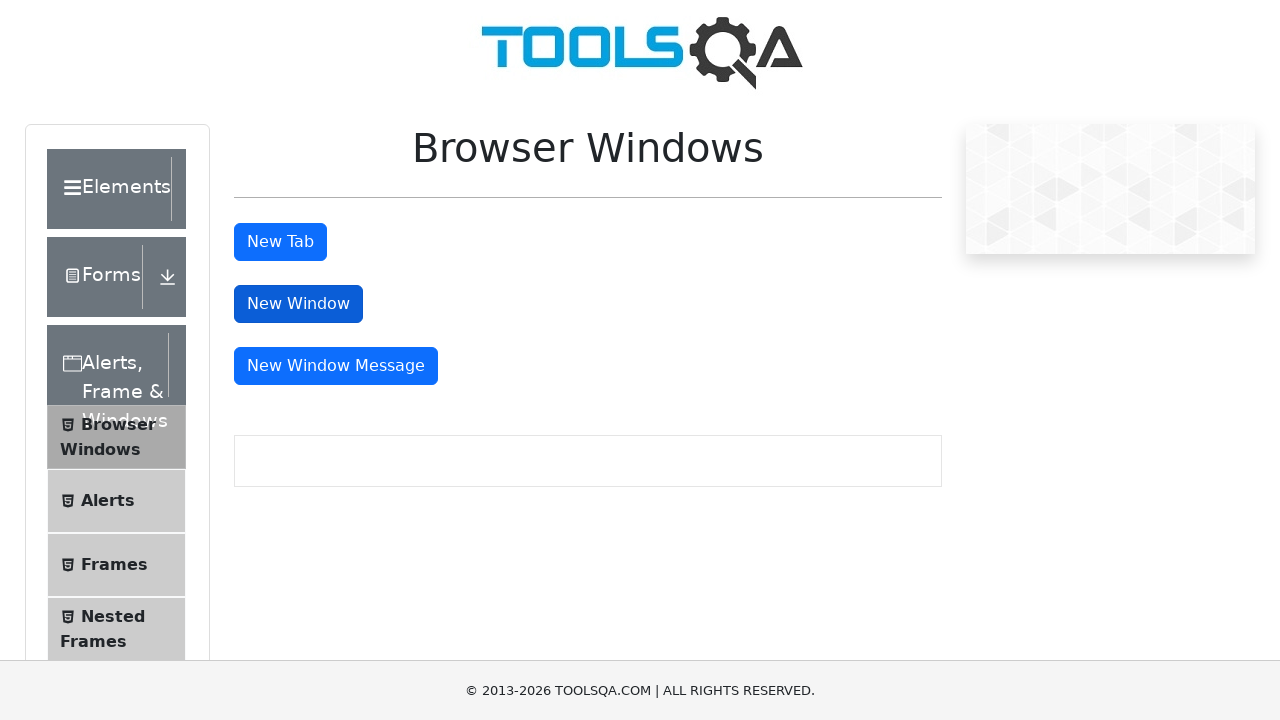

Retrieved URL: https://demoqa.com/sample
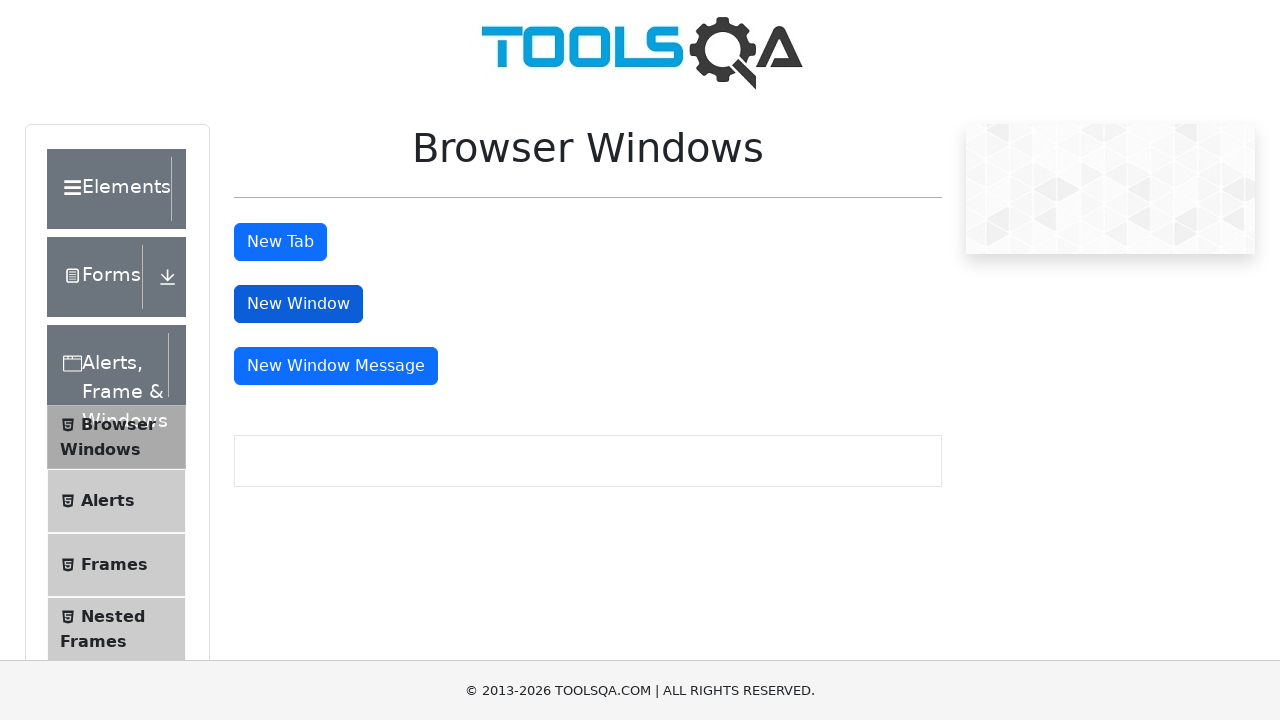

Retrieved URL: https://demoqa.com/sample
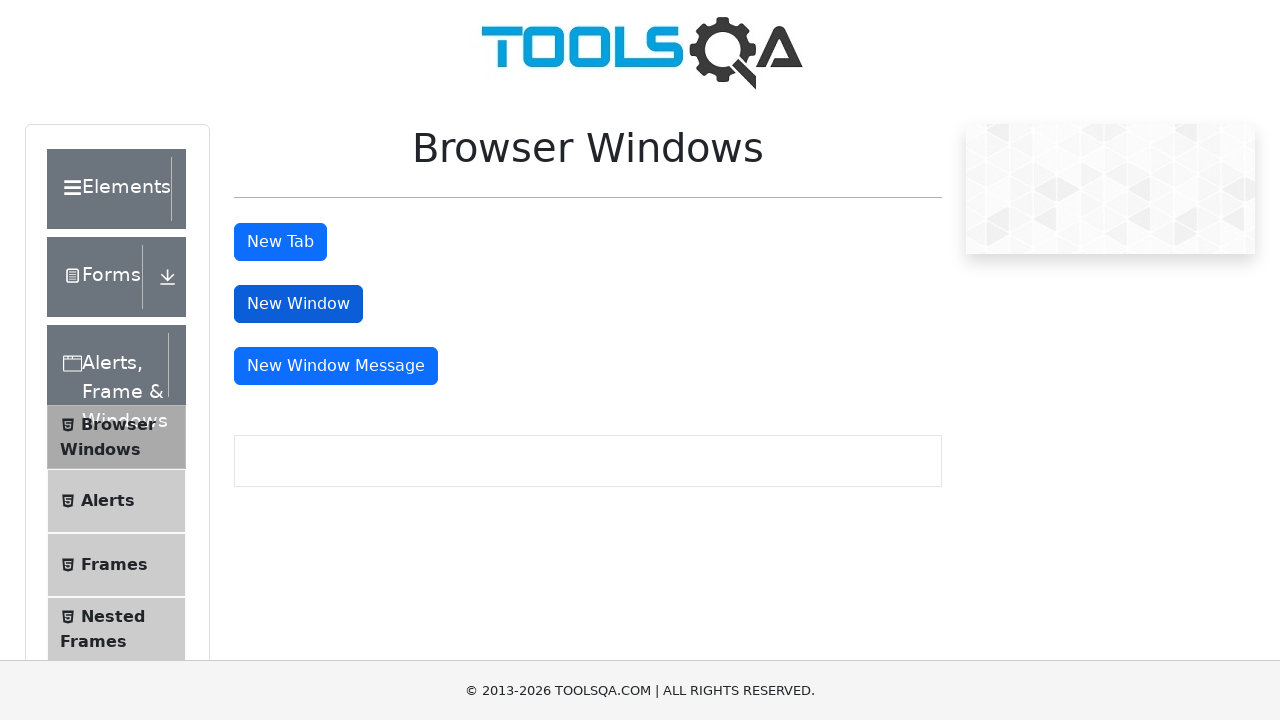

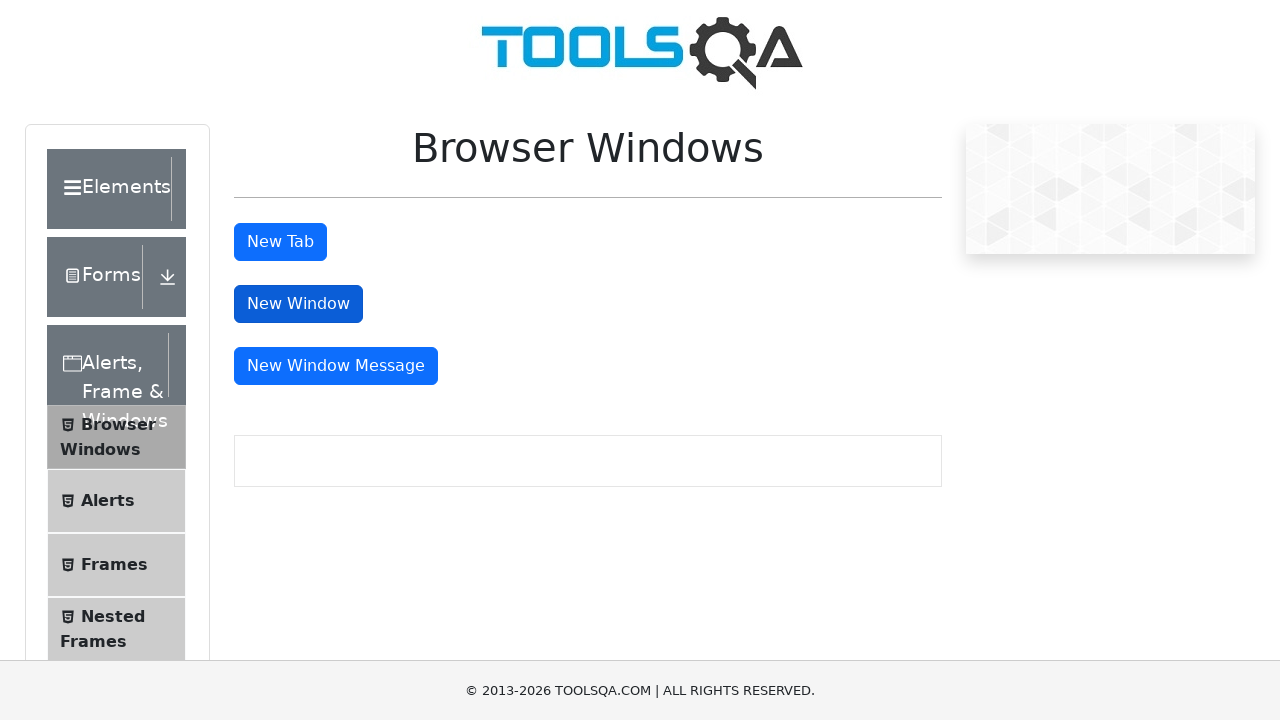